Tests drag-and-drop functionality on the jQuery UI droppable demo page by dragging an element to a target drop zone and verifying the drop was successful.

Starting URL: https://jqueryui.com/droppable/

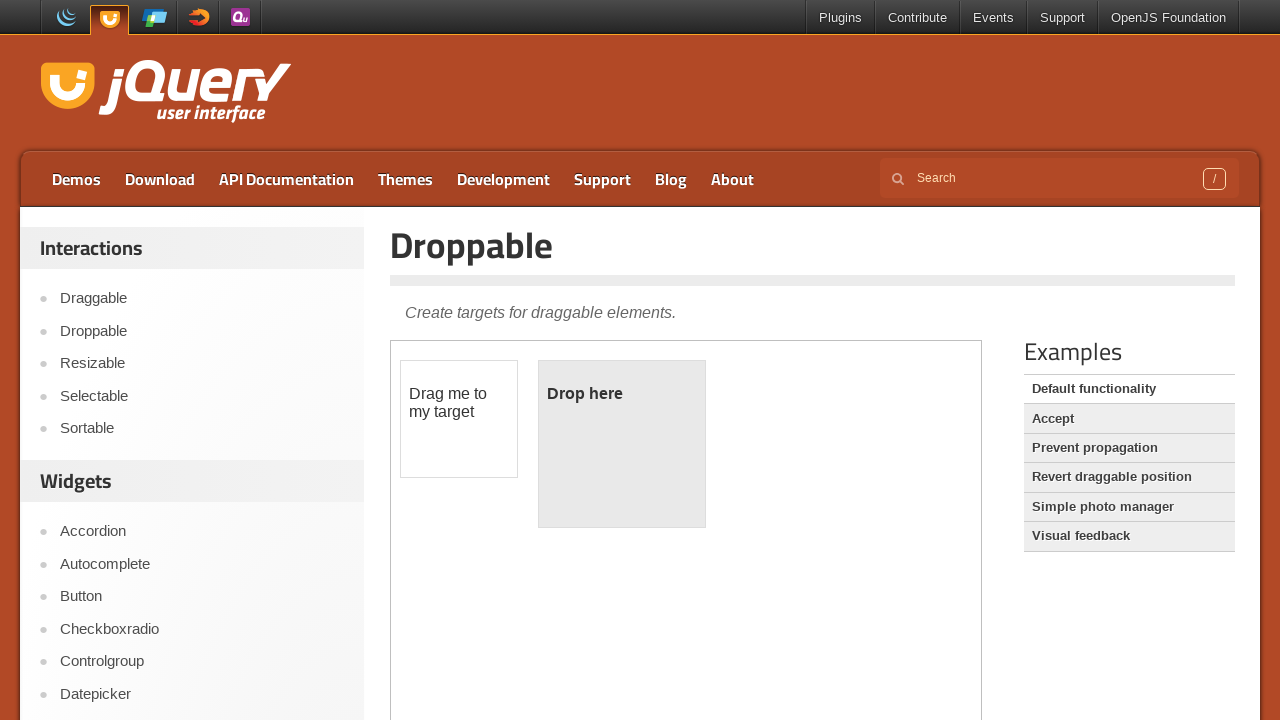

Located the demo iframe containing draggable elements
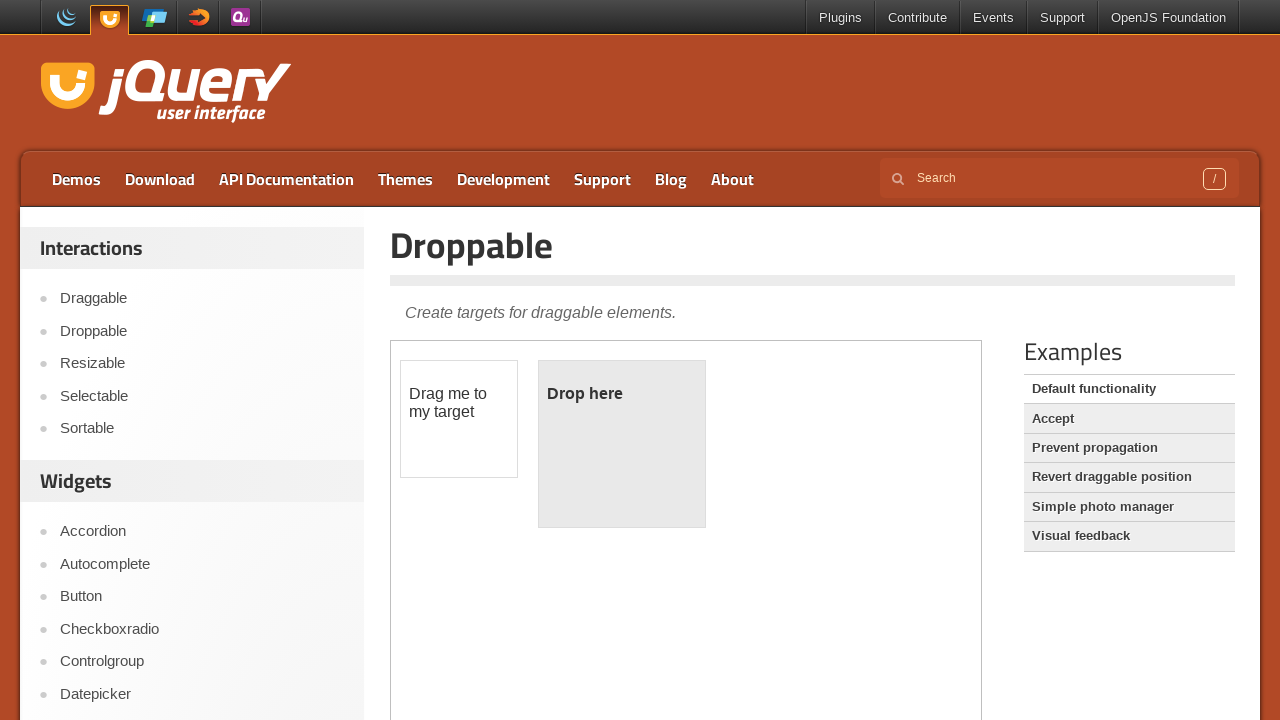

Located the draggable source element
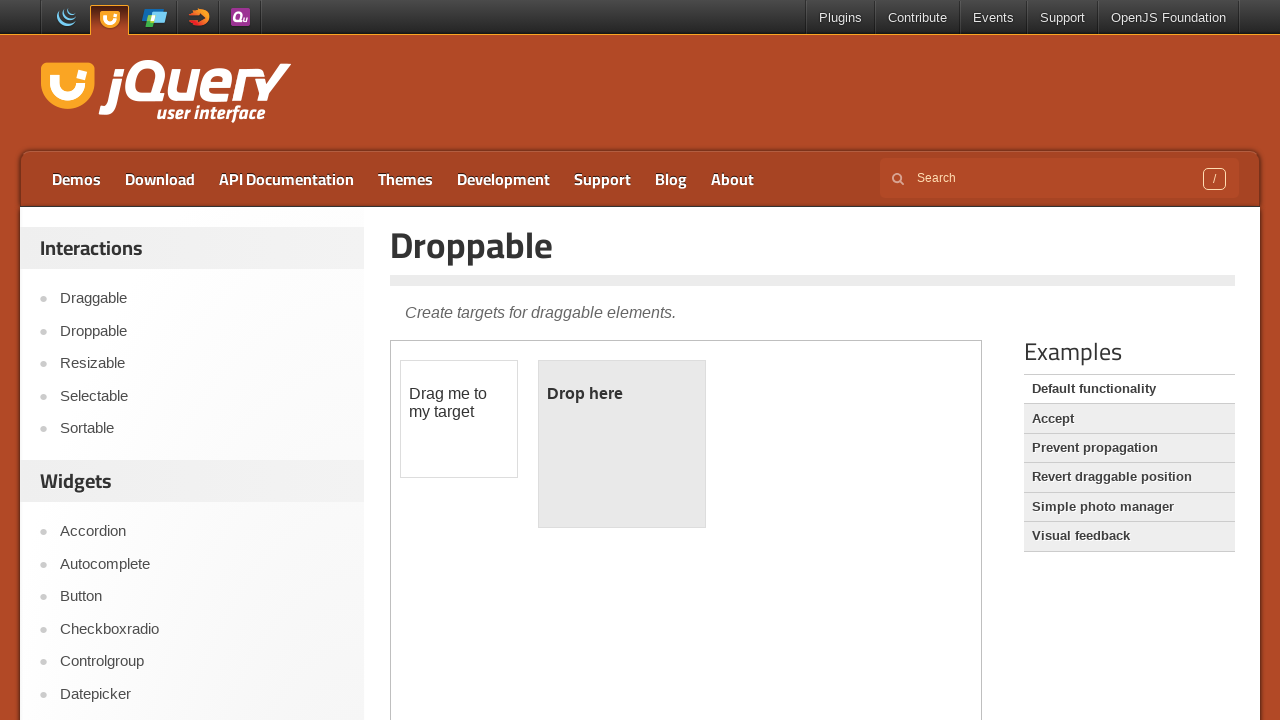

Located the droppable target element
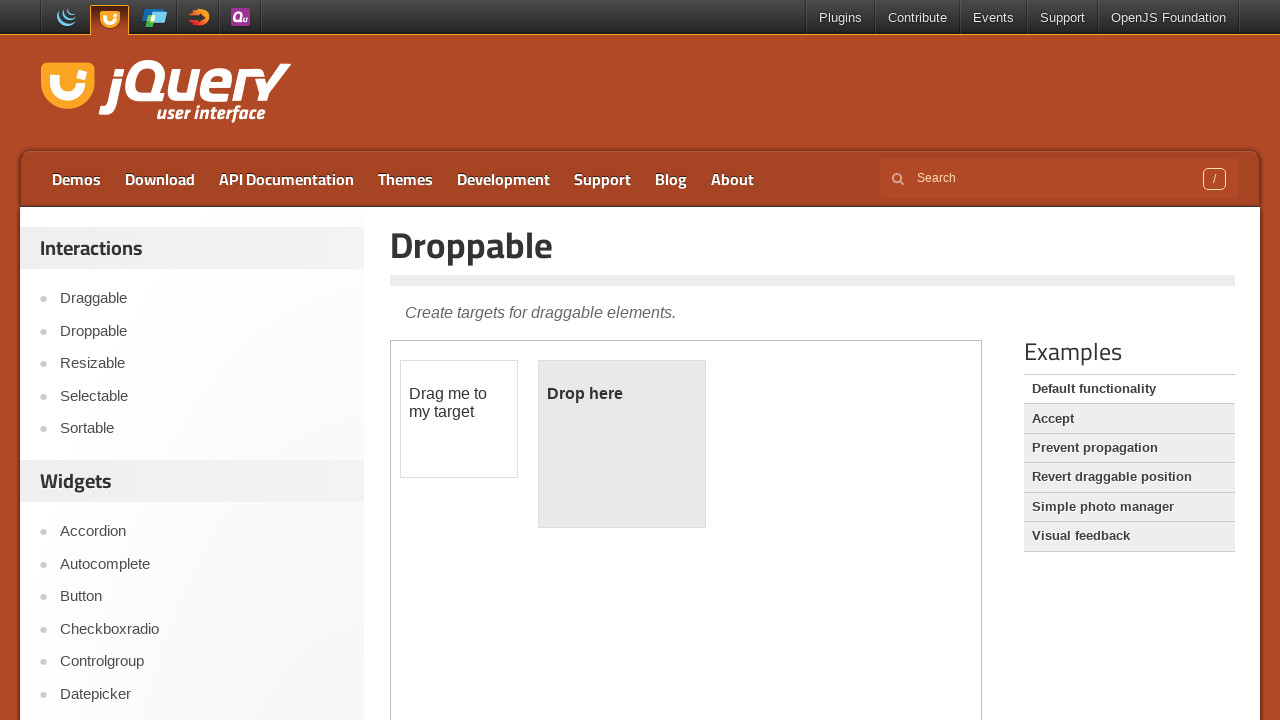

Dragged the source element to the target drop zone at (622, 444)
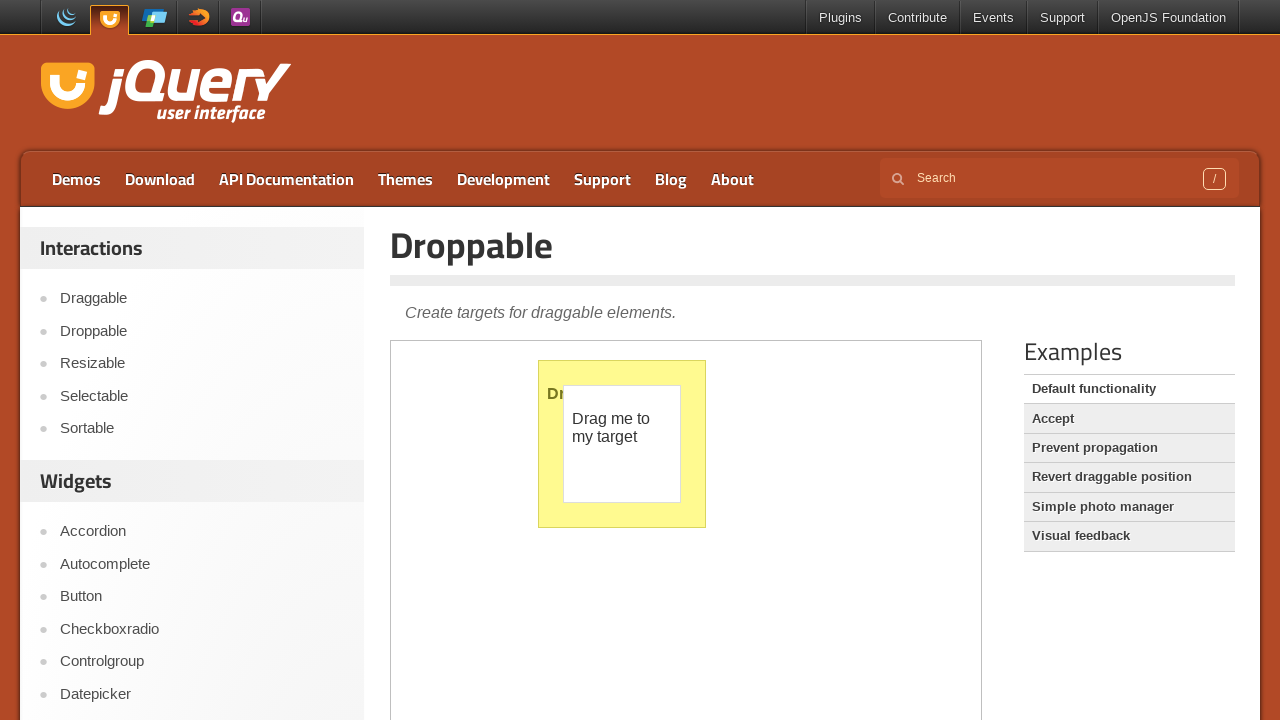

Verified successful drop - target element text changed to 'Dropped!'
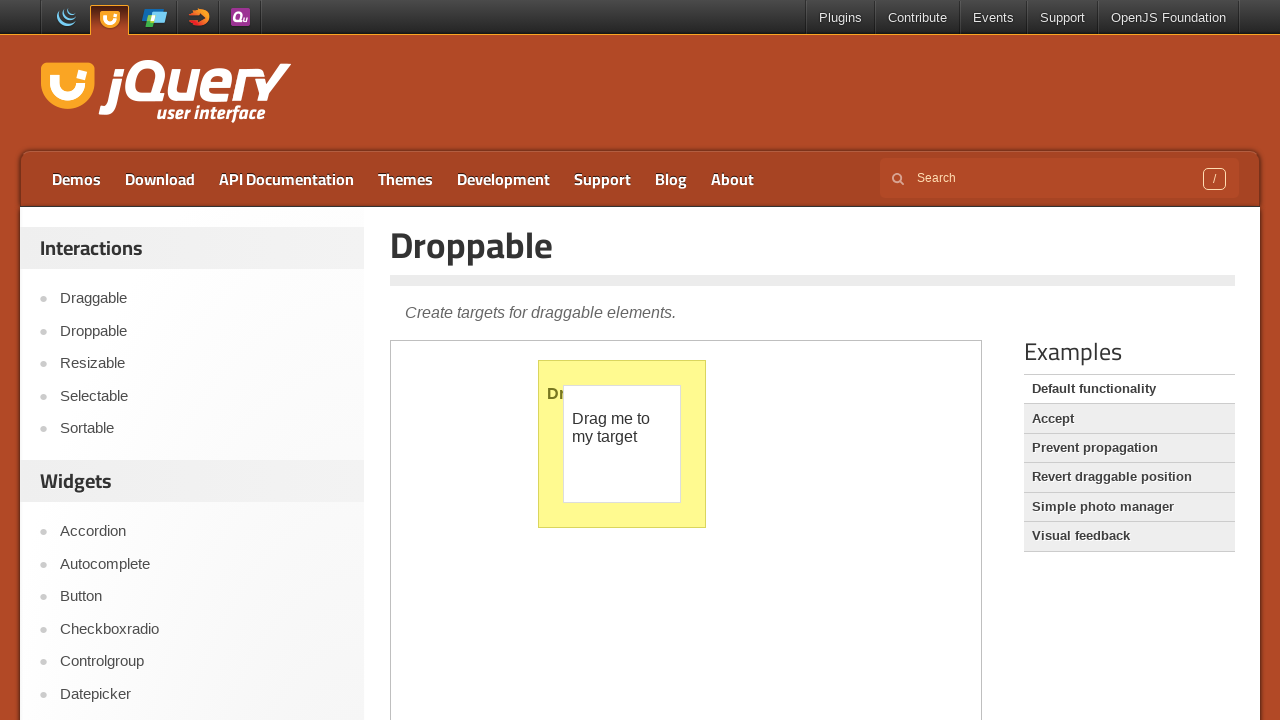

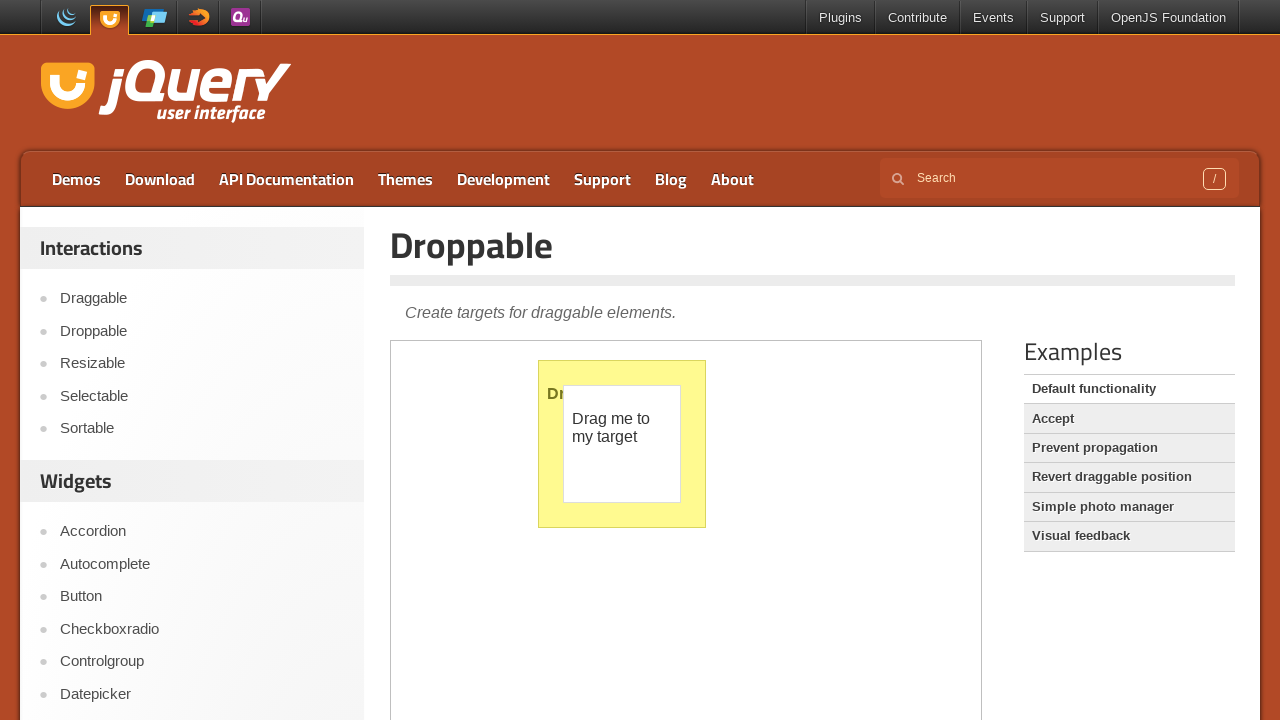